Tests jQuery Growl notifications by injecting jQuery and jQuery Growl library into the page, then displaying various notification messages (standard, error, notice, and warning) in the top-right corner of the page.

Starting URL: http://the-internet.herokuapp.com/

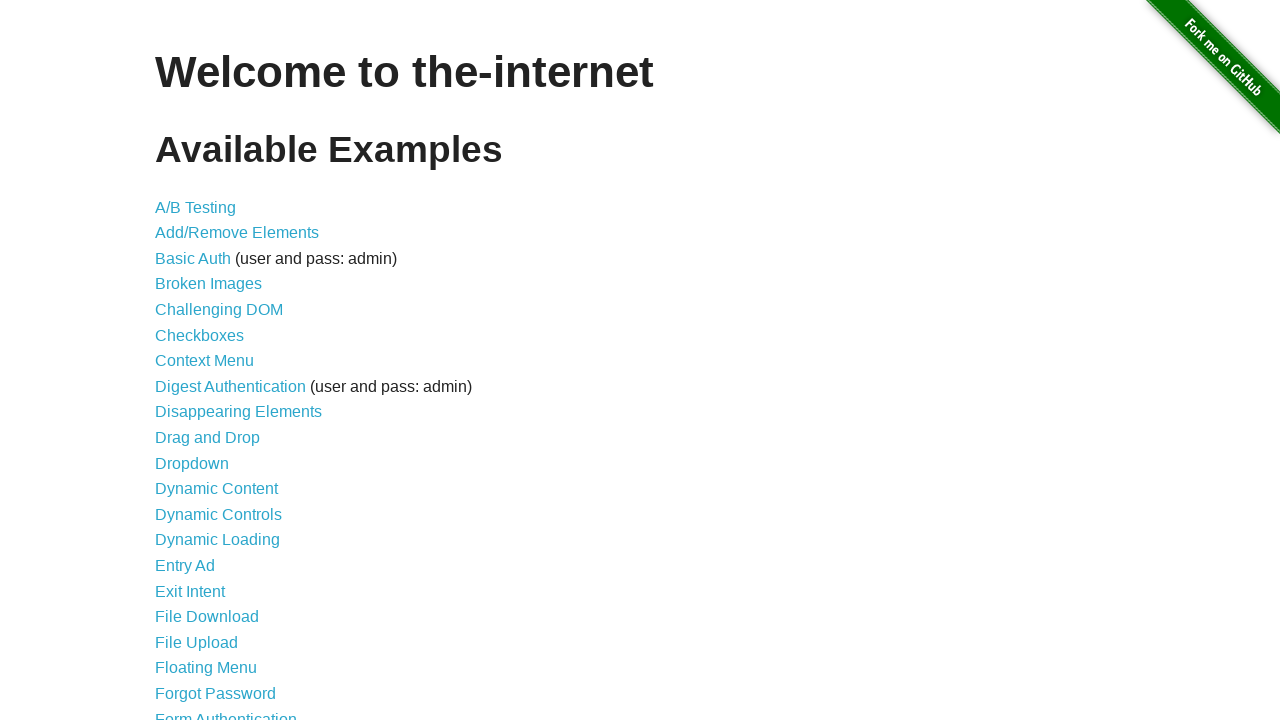

Injected jQuery library into the page
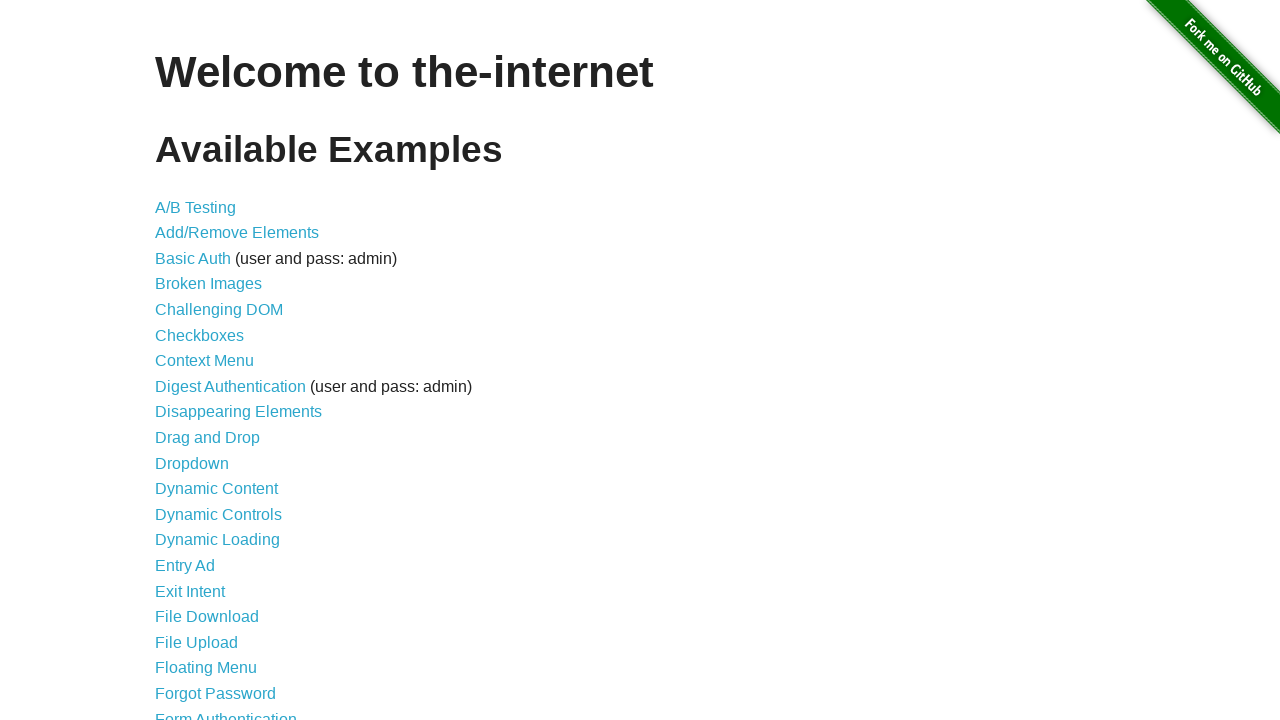

jQuery library loaded successfully
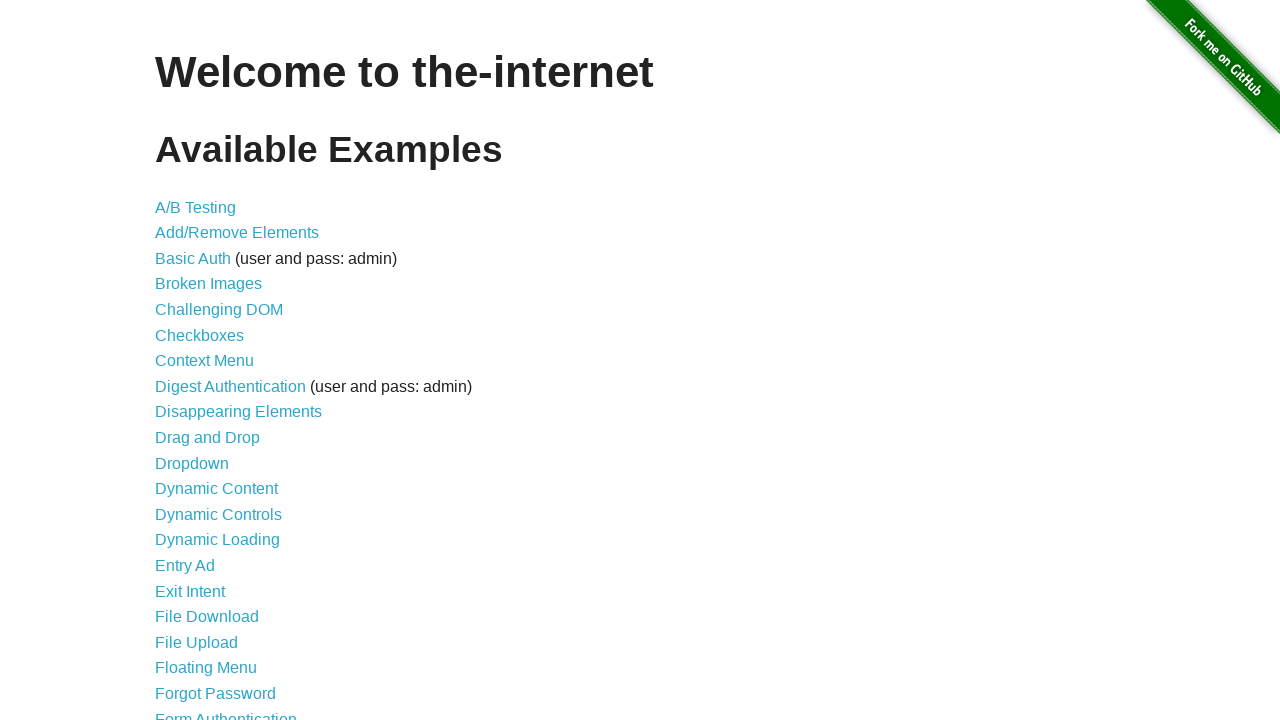

Injected jQuery Growl library into the page
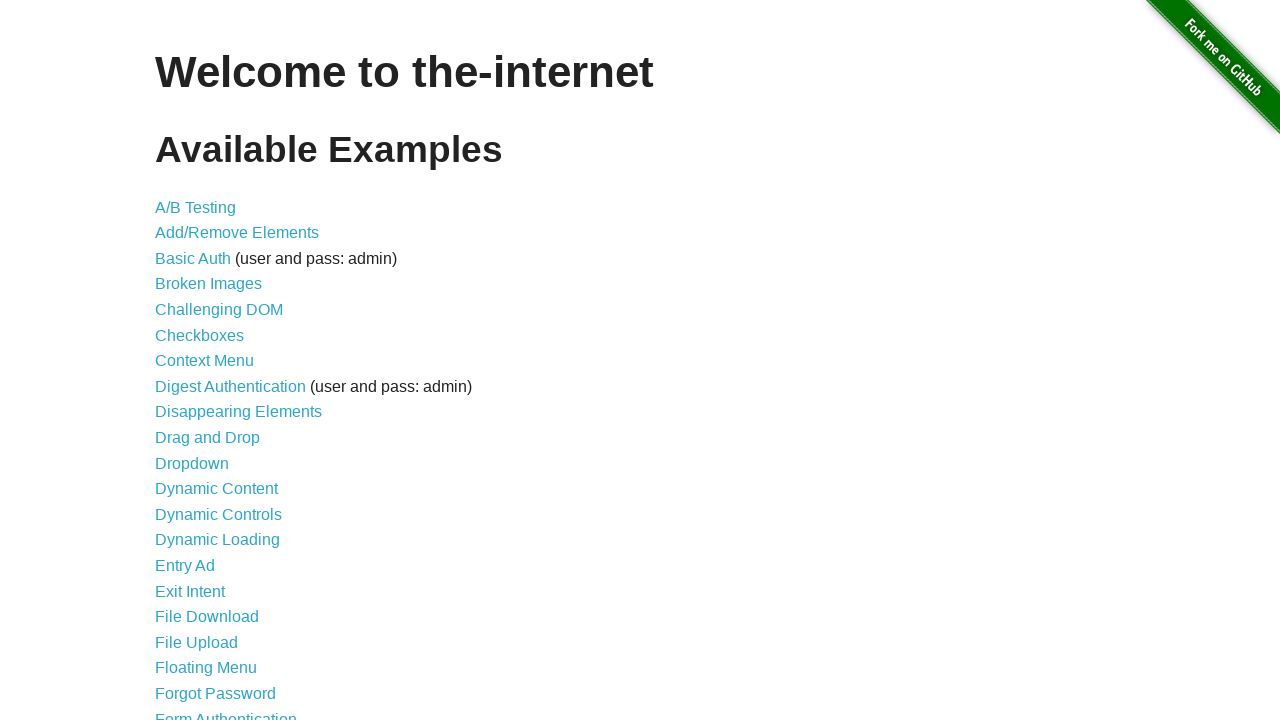

Injected jQuery Growl CSS styles into the page
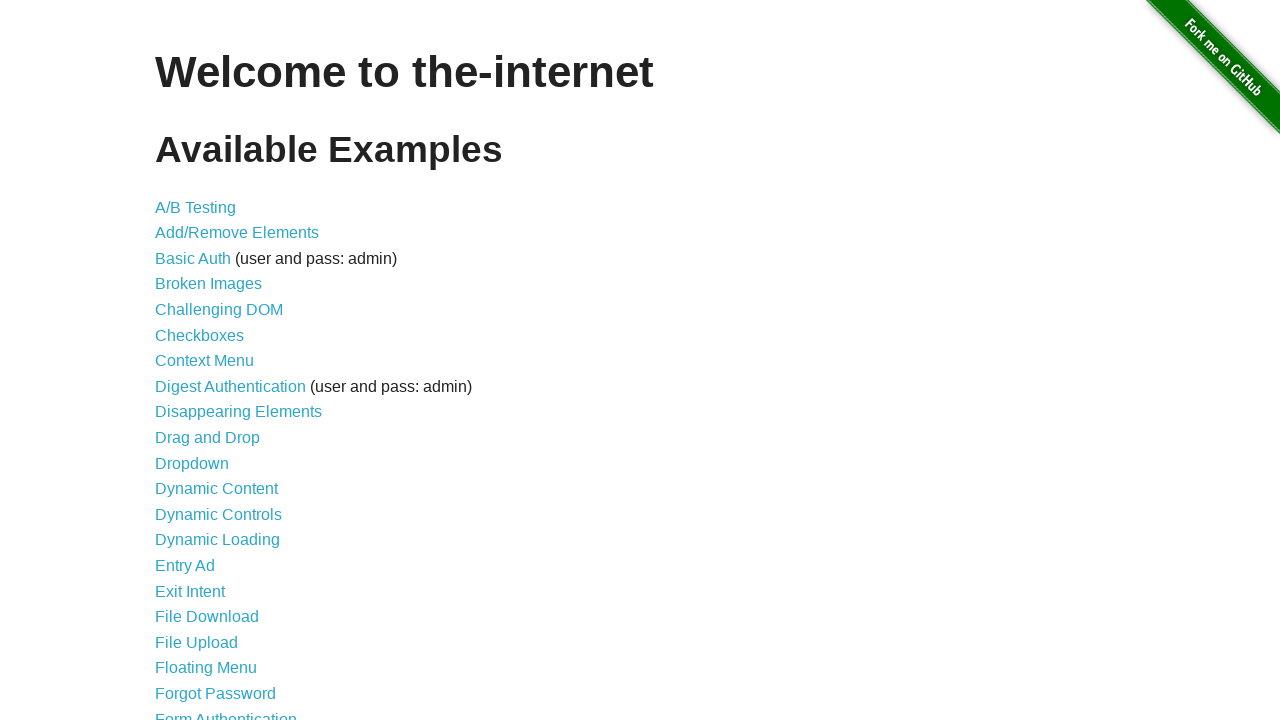

jQuery Growl library loaded successfully
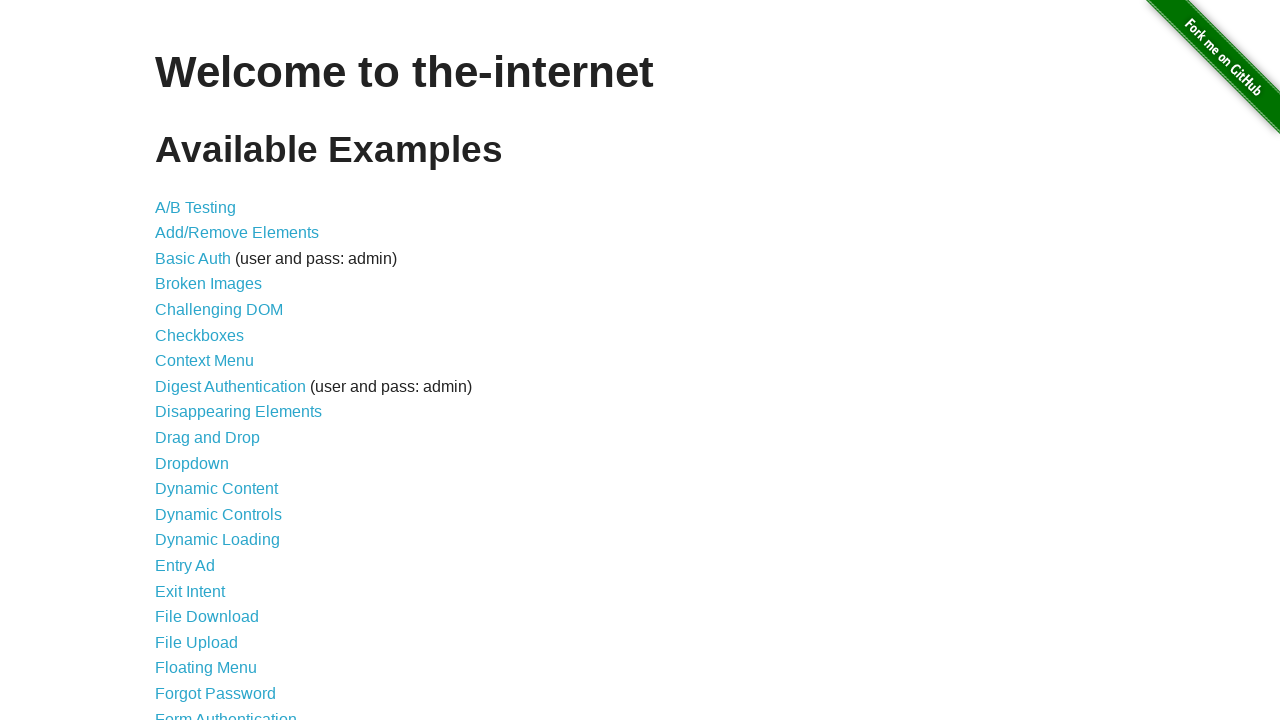

Displayed standard growl notification with title 'GET' and message '/'
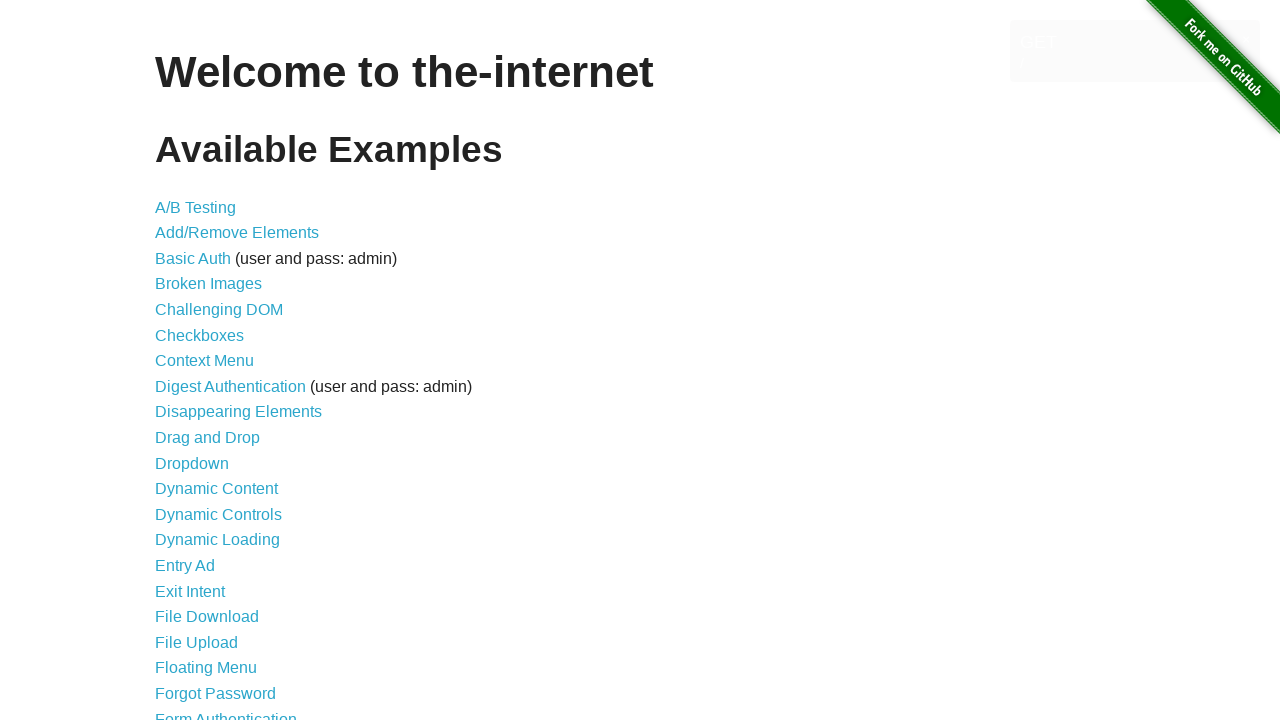

Displayed error growl notification with title 'ERROR' and error message
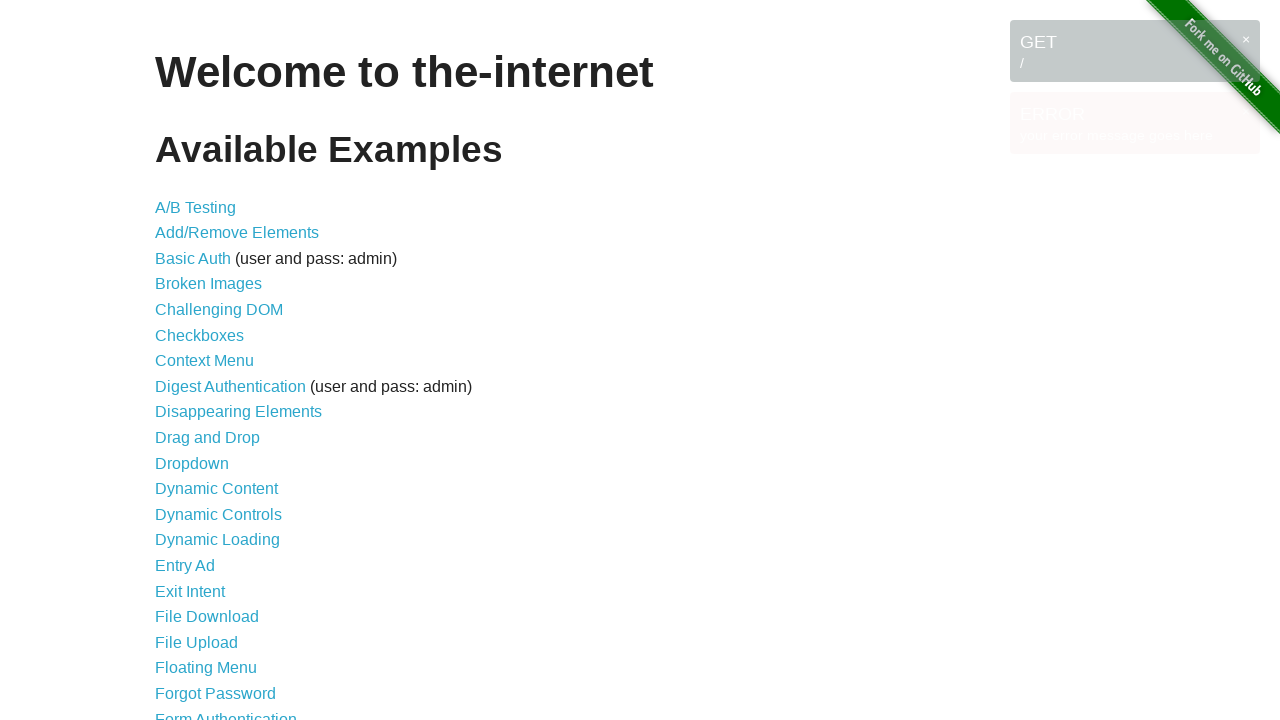

Displayed notice growl notification with title 'Notice' and notice message
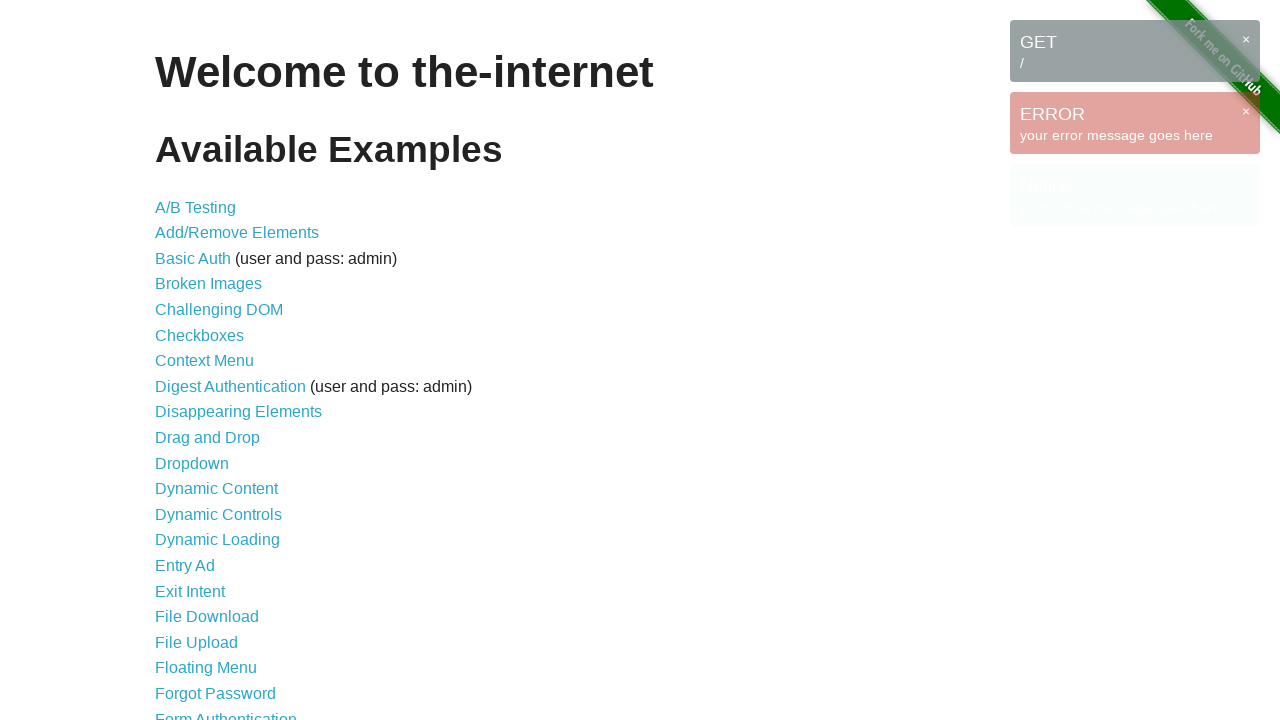

Displayed warning growl notification with title 'Warning!' and warning message
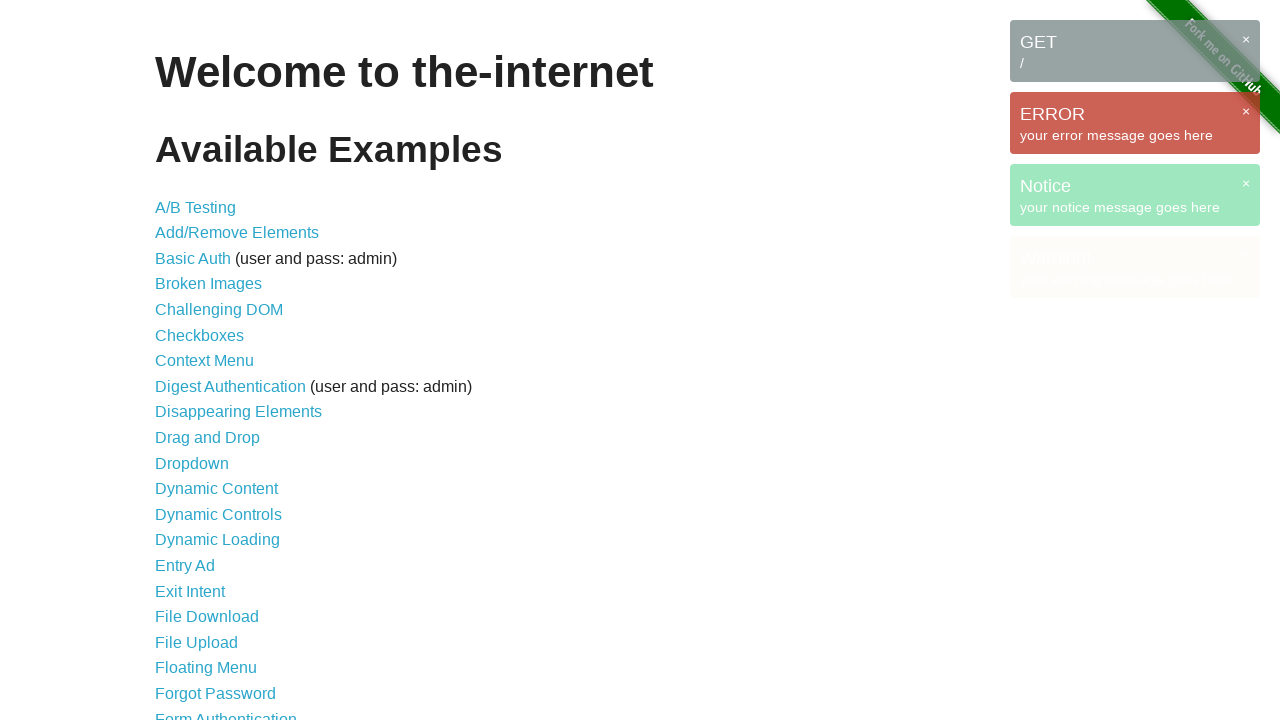

Waited 3 seconds to display all growl notifications in the top-right corner
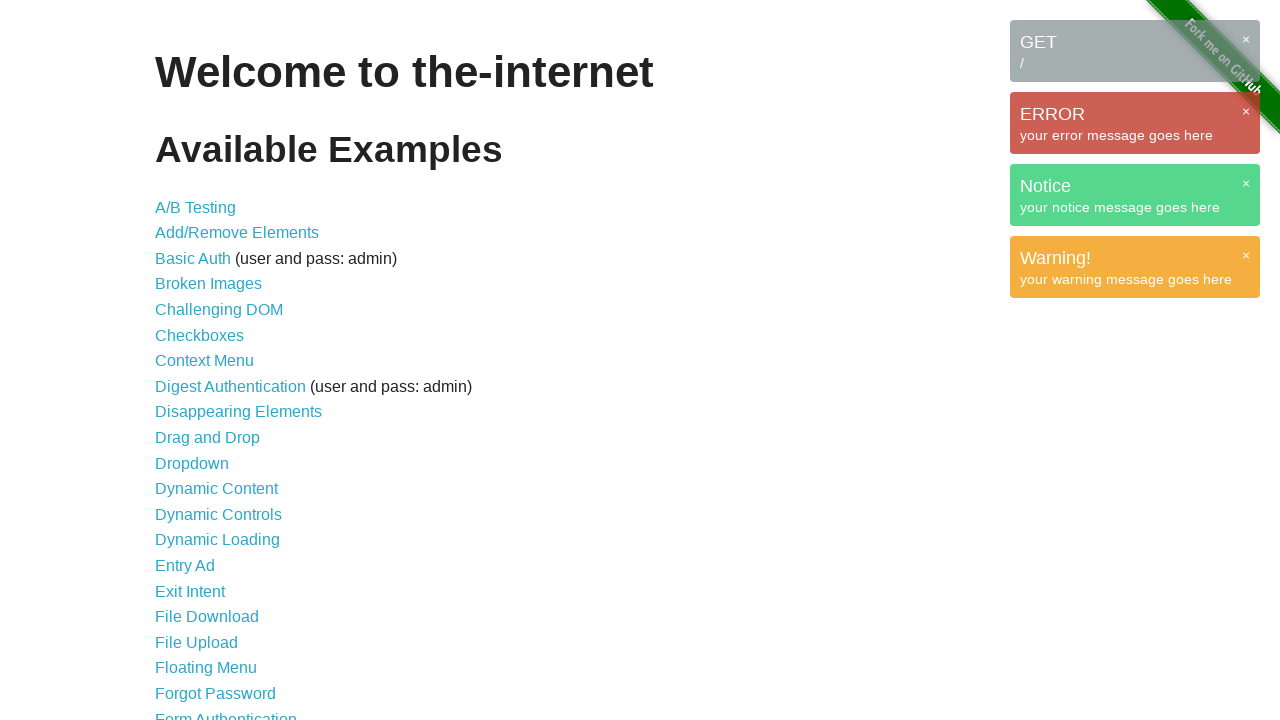

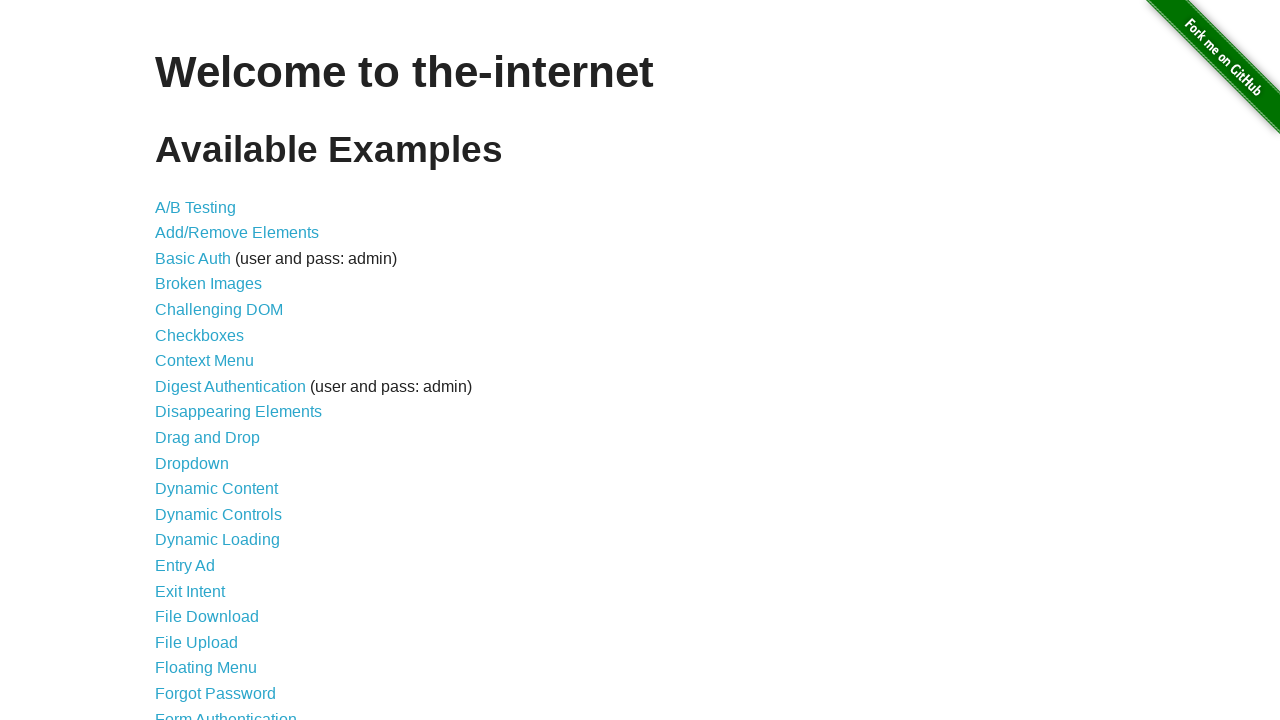